Automates the Human Benchmark typing test by extracting the text to type from the page and then typing it using keyboard input.

Starting URL: https://humanbenchmark.com/tests/typing

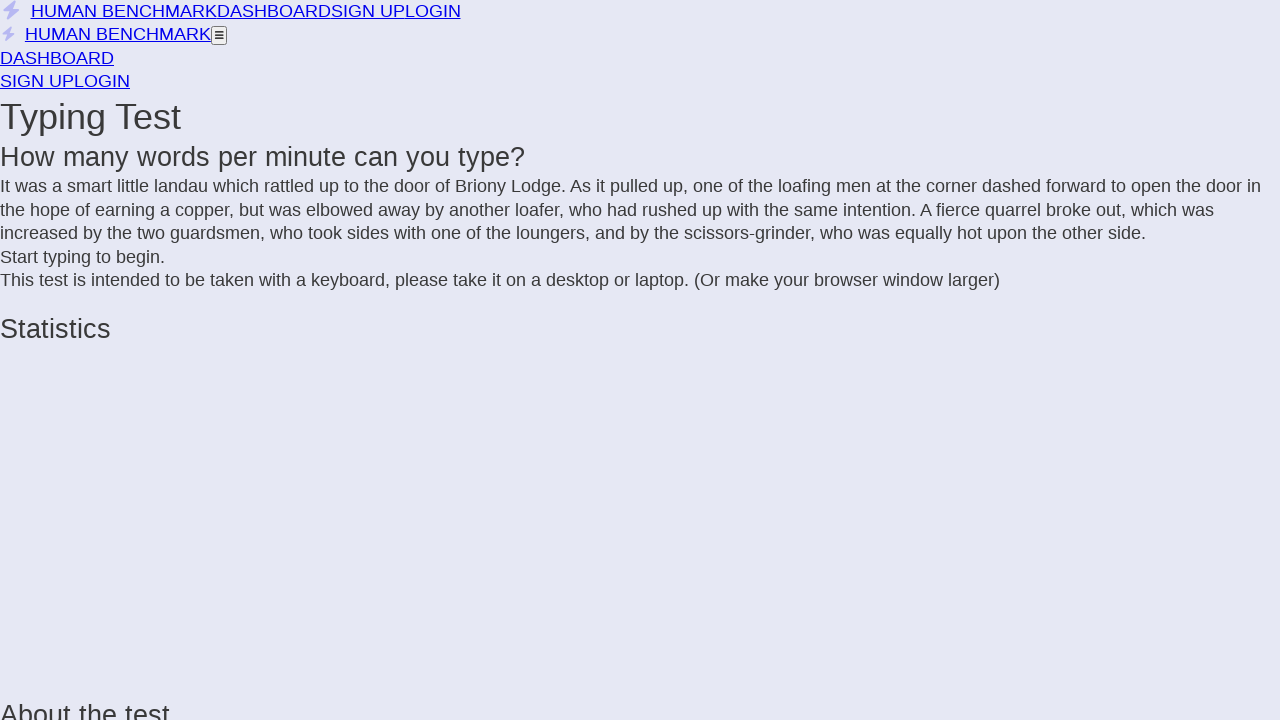

Waited for typing test content to load (div.letters selector)
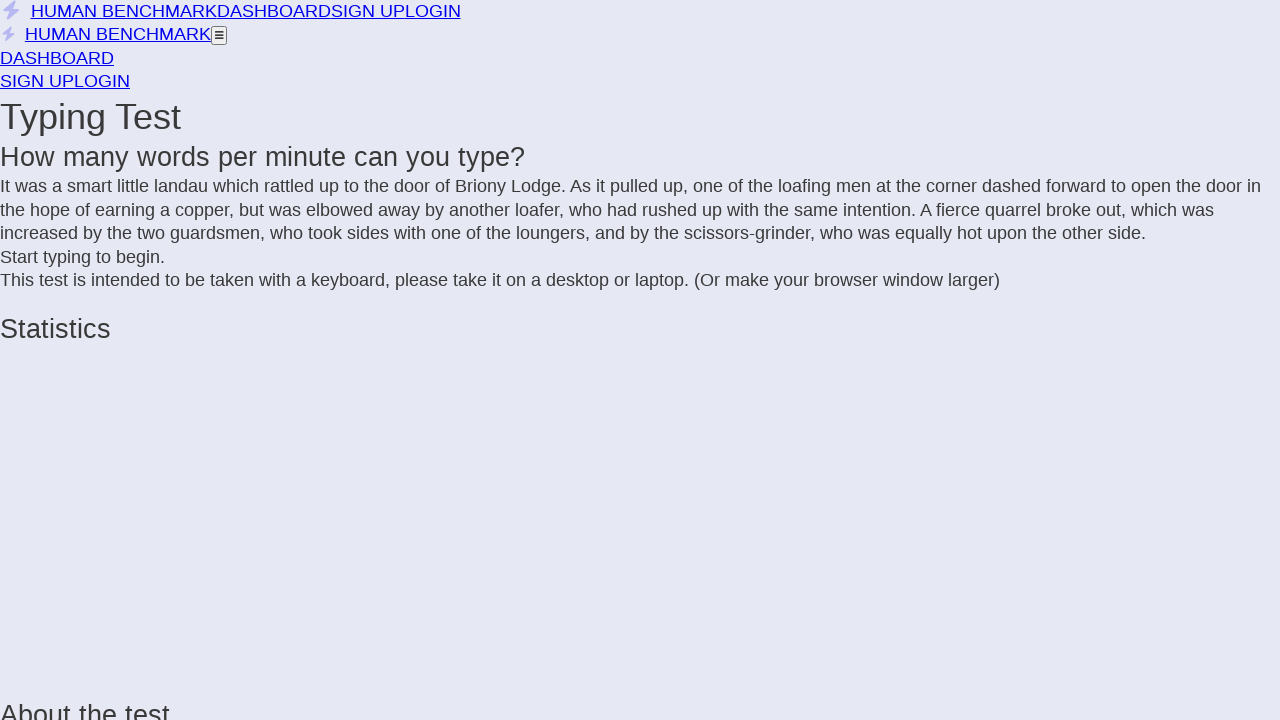

Clicked on typing area to focus it and start the test at (640, 211) on div.letters
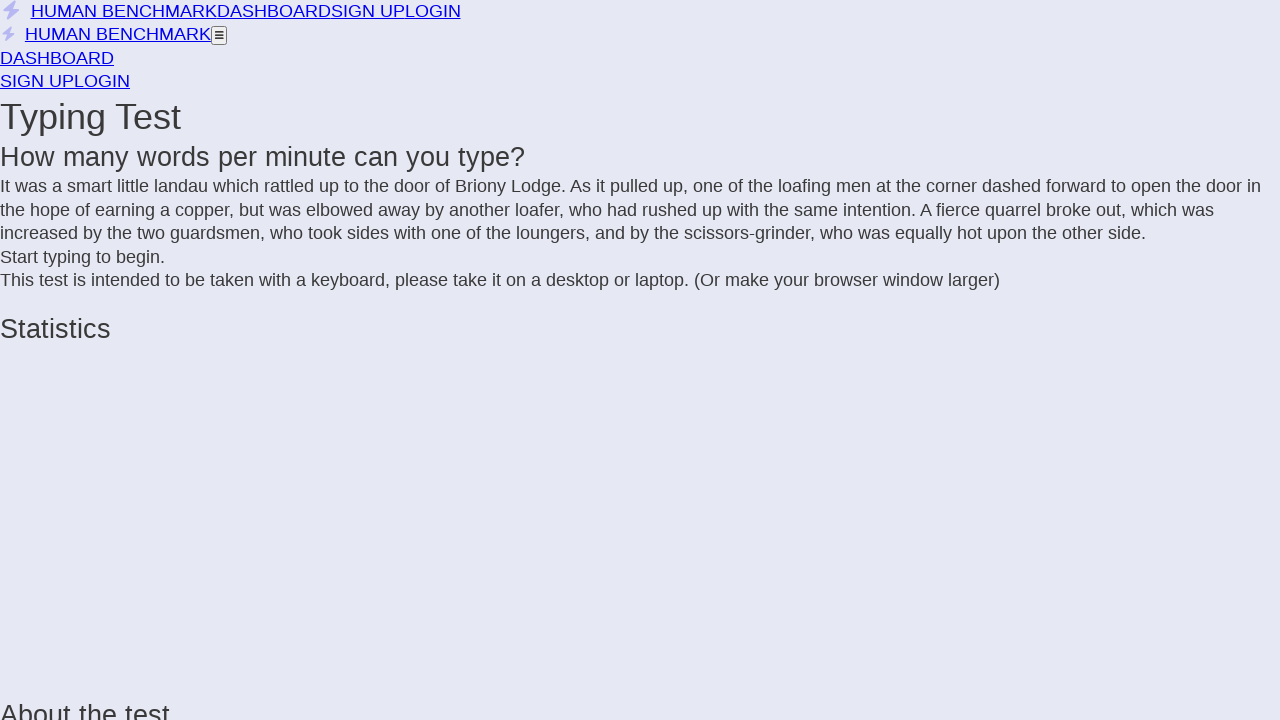

Extracted text to type: 'It was a smart little landau which rattled up to the door of Briony Lodge. As it pulled up, one of the loafing men at the corner dashed forward to open the door in the hope of earning a copper, but was elbowed away by another loafer, who had rushed up with the same intention. A fierce quarrel broke out, which was increased by the two guardsmen, who took sides with one of the loungers, and by the scissors-grinder, who was equally hot upon the other side.'
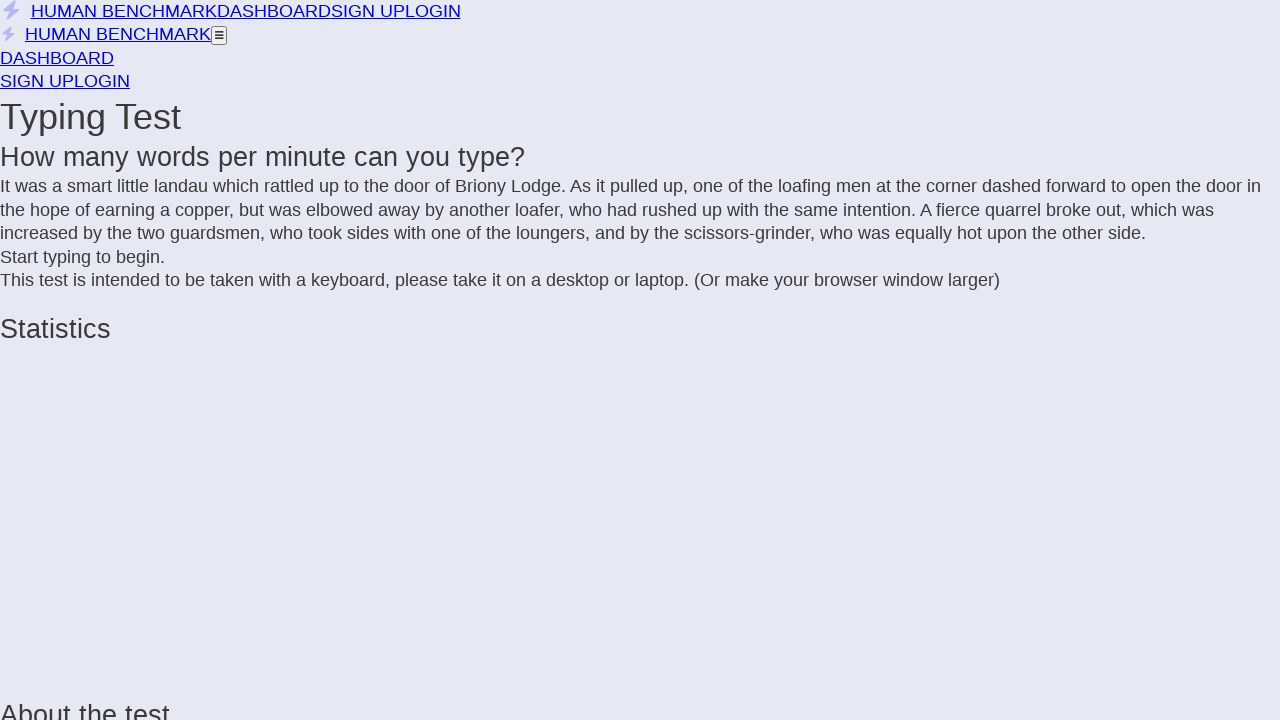

Typed the extracted text with 50ms delay between keystrokes
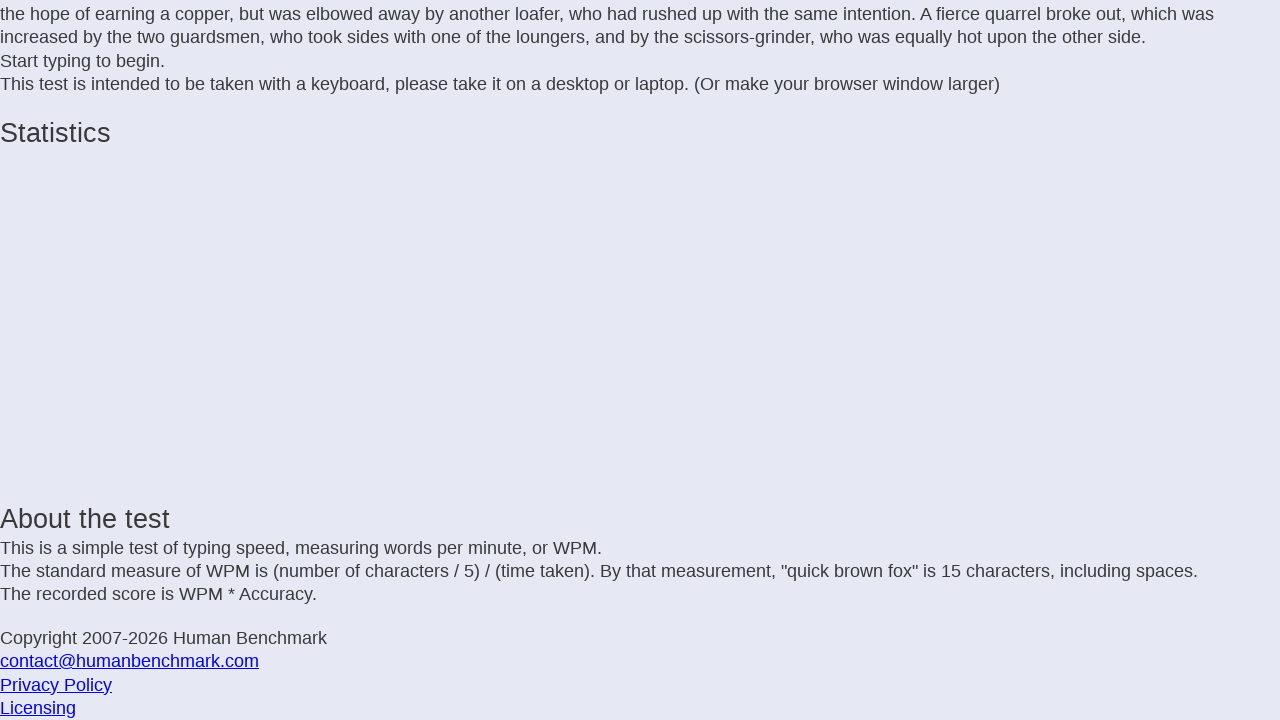

Waited 2 seconds to see the test result
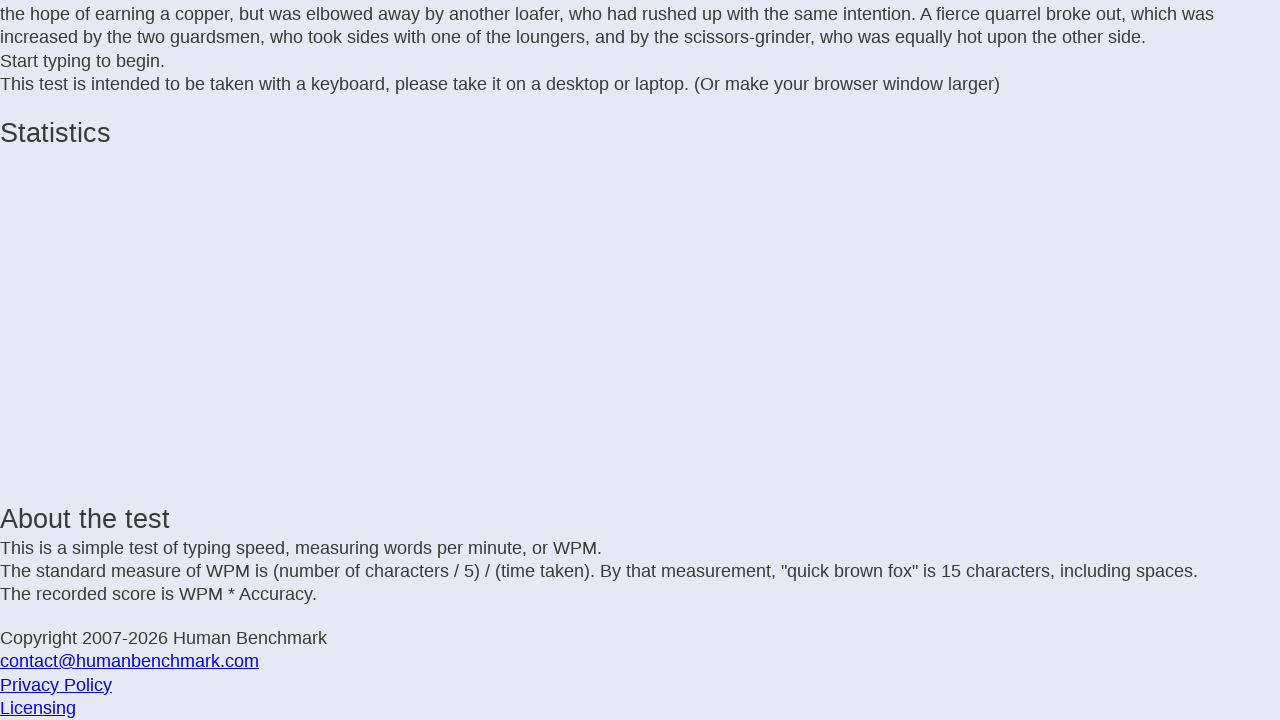

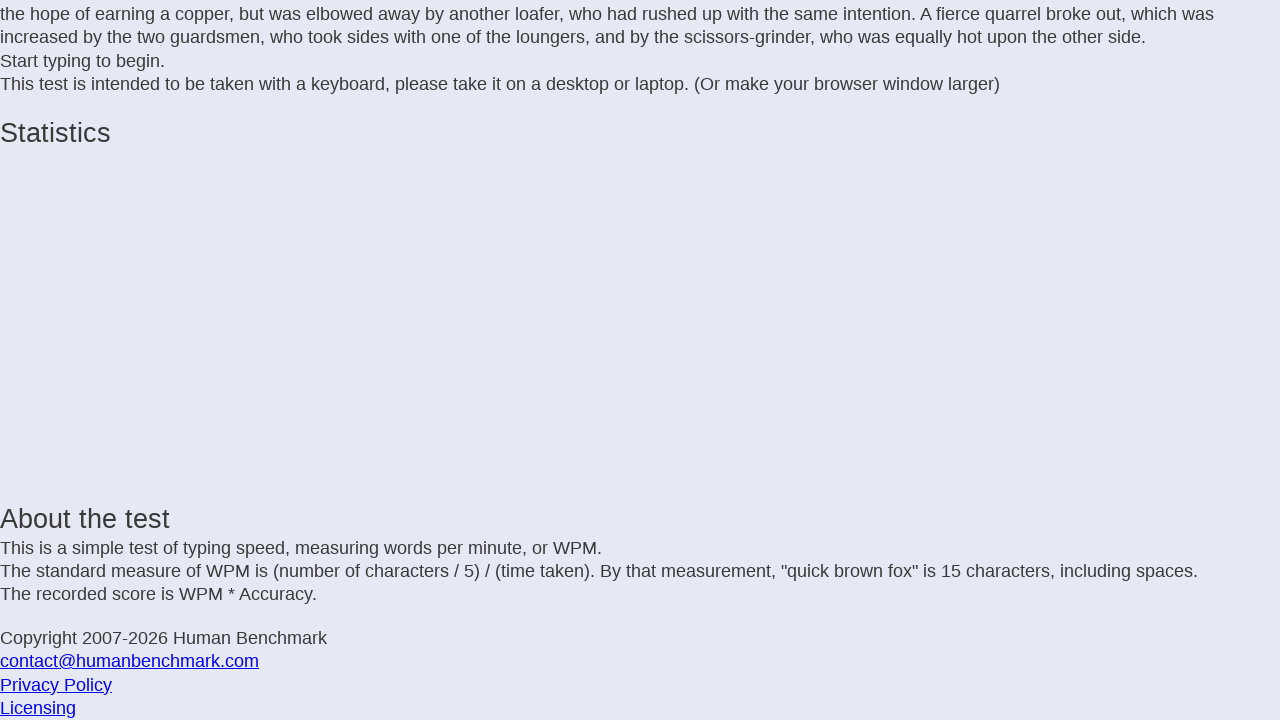